Tests navigation on Selenium HQ website by clicking on the Project tab and then verifying the About tab is accessible

Starting URL: https://www.selenium.dev

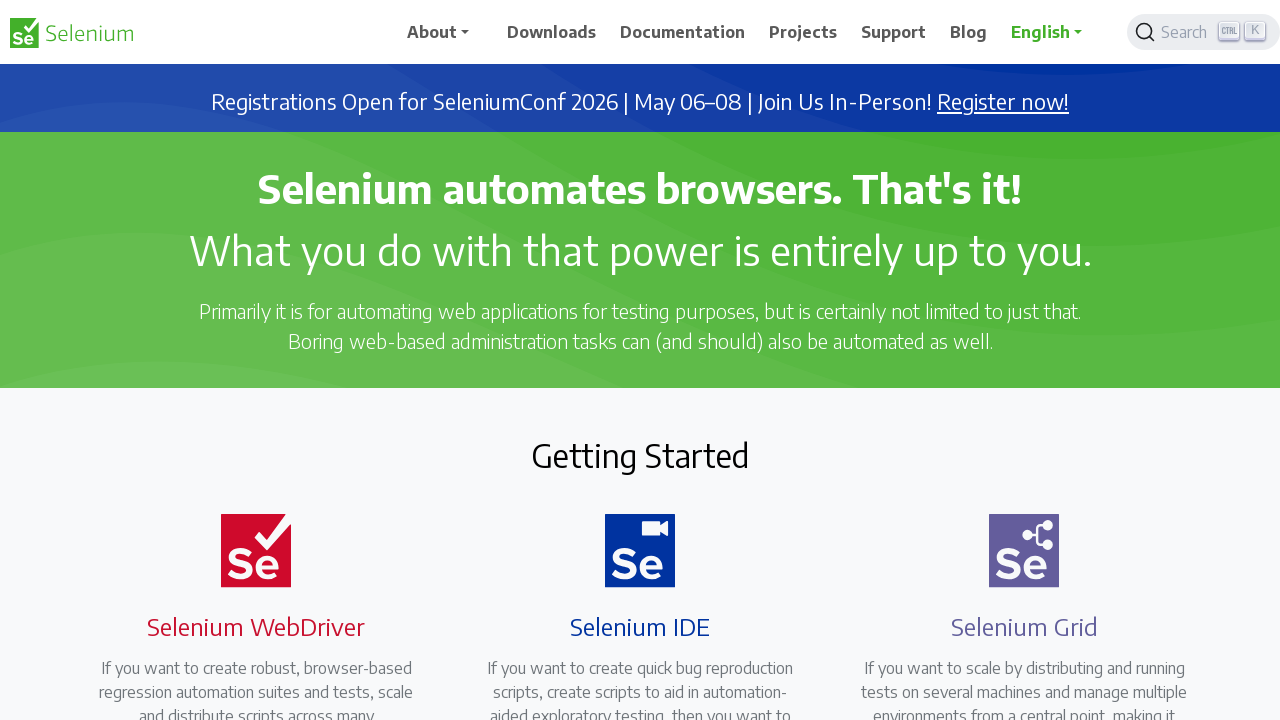

Clicked on Projects tab at (803, 32) on a:has-text('Projects')
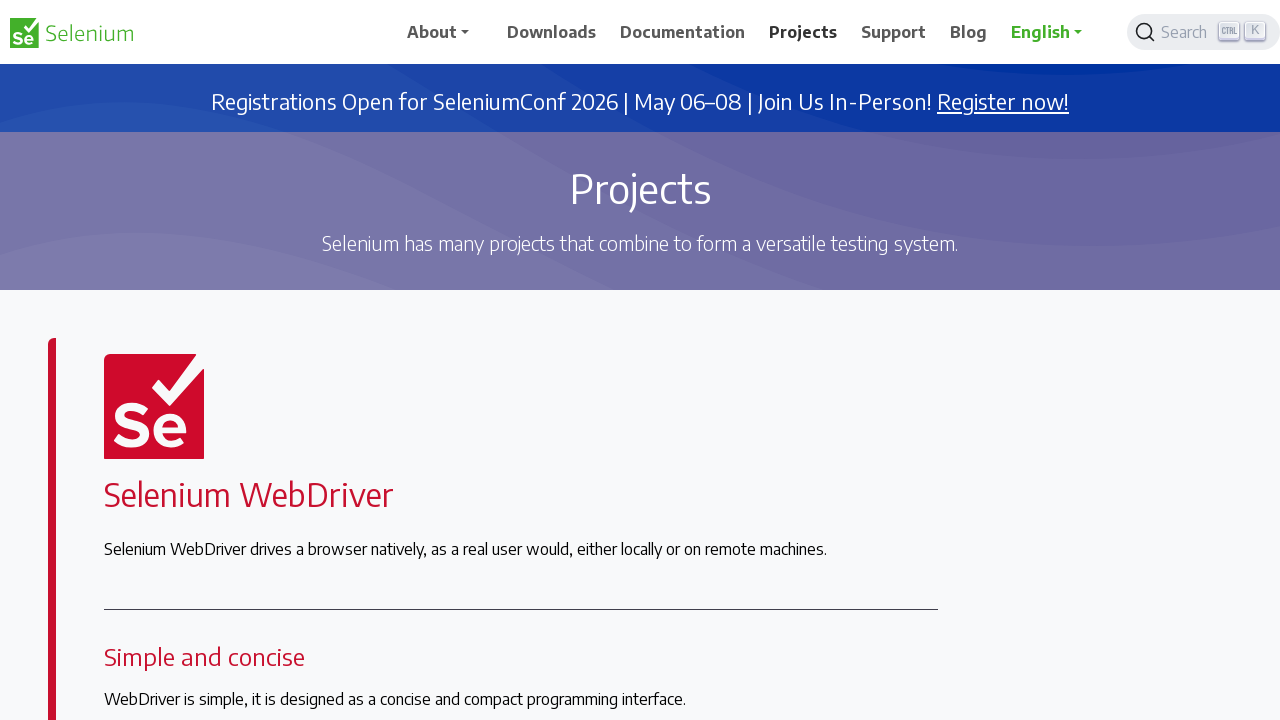

Waited for page to load after clicking Projects tab
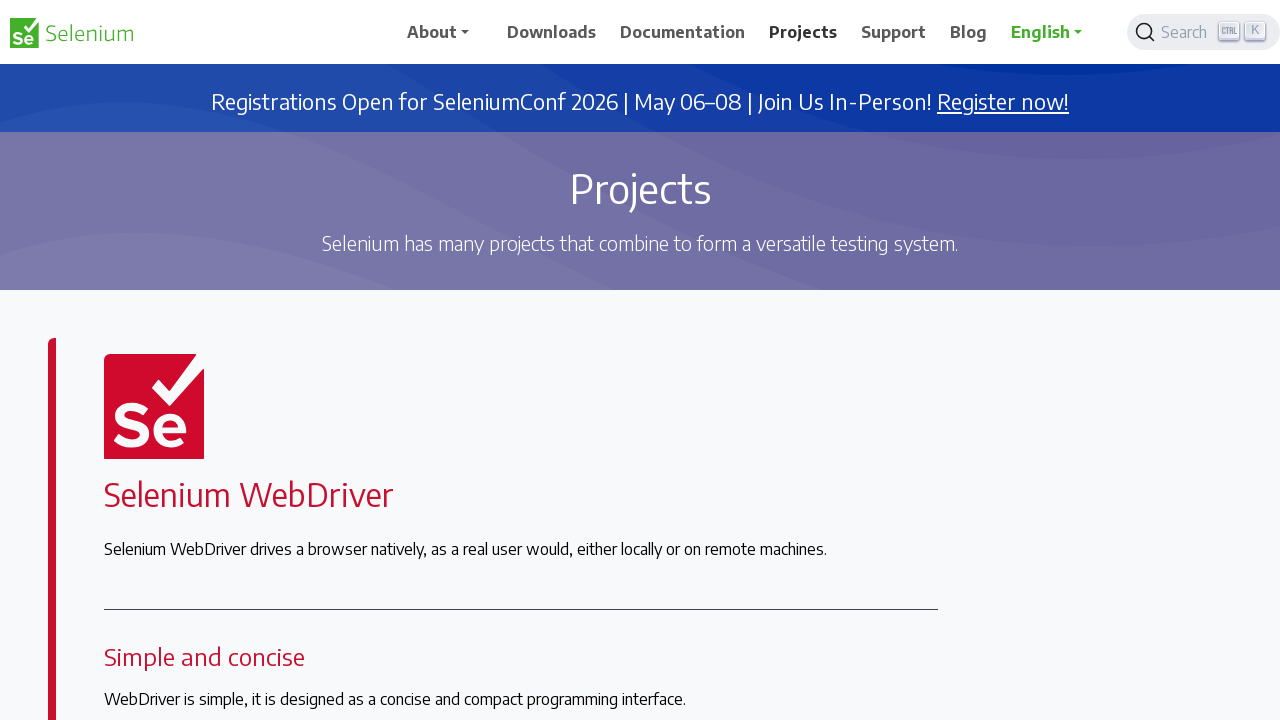

Clicked on About tab to verify it is accessible at (445, 32) on a:has-text('About')
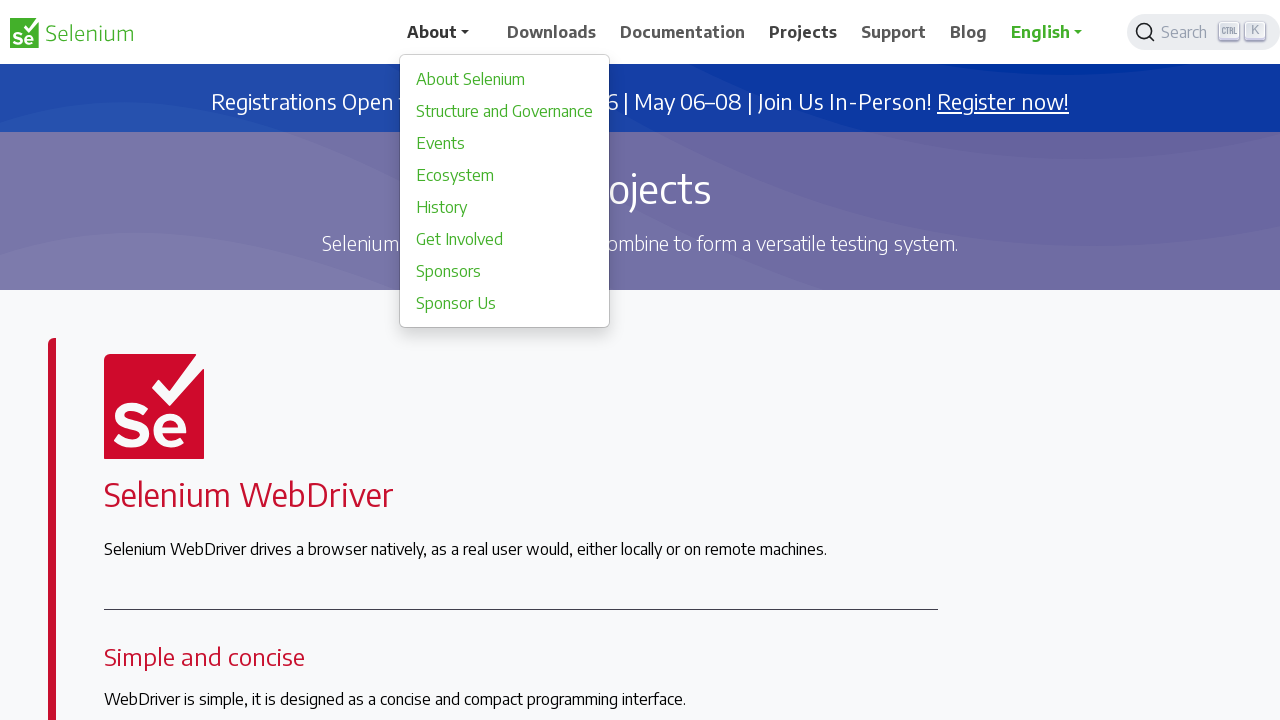

Waited for About page to load
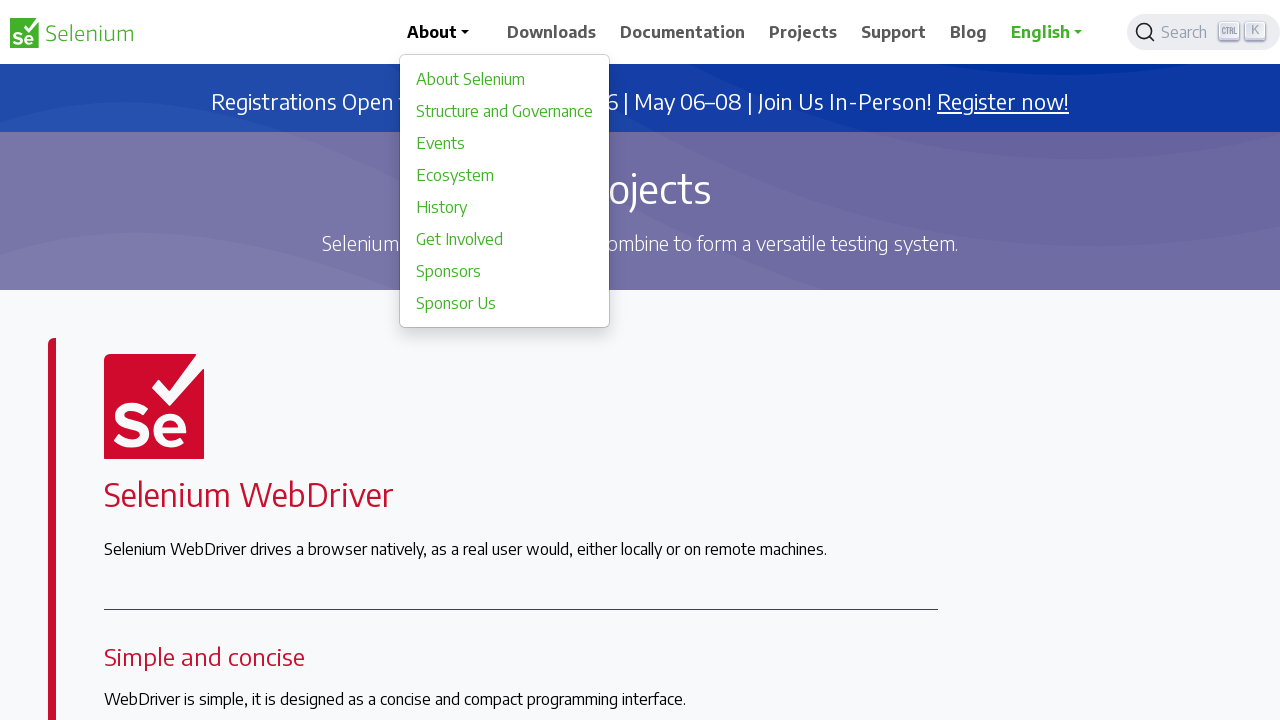

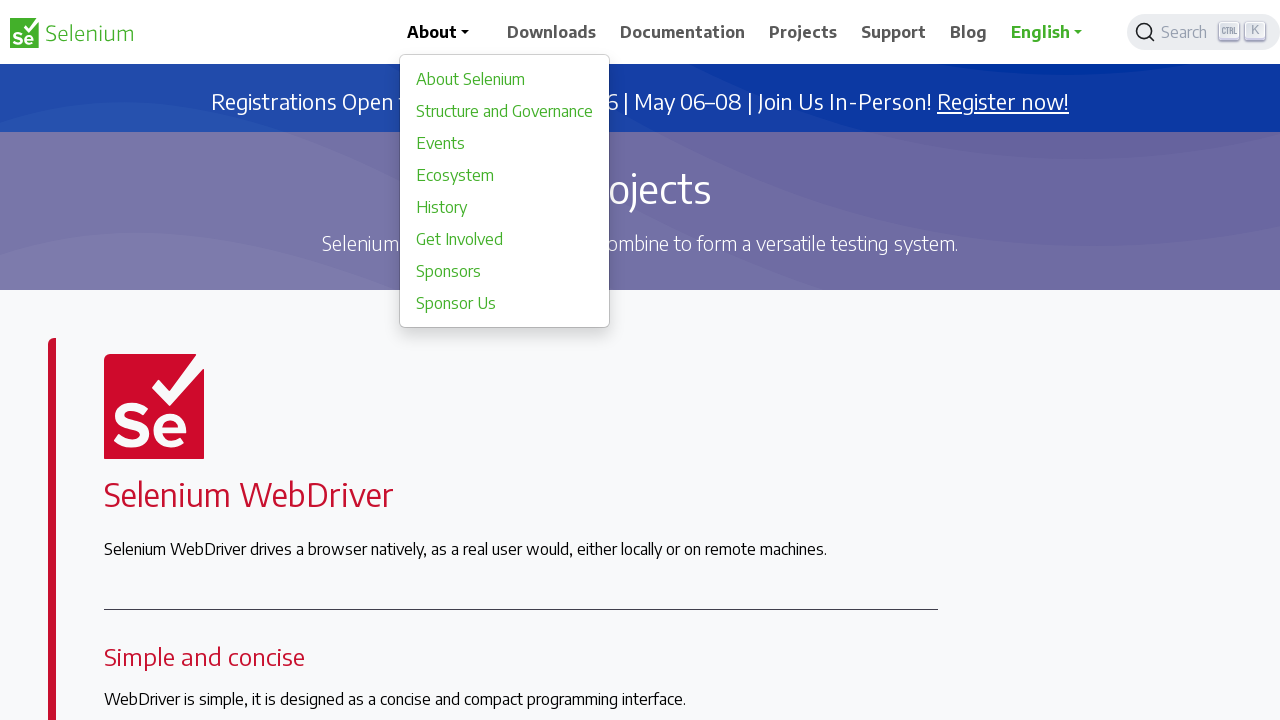